Tests text comparison tool by entering text in the first input, selecting and copying it using keyboard shortcuts, then pasting it into the second input field

Starting URL: https://text-compare.com/

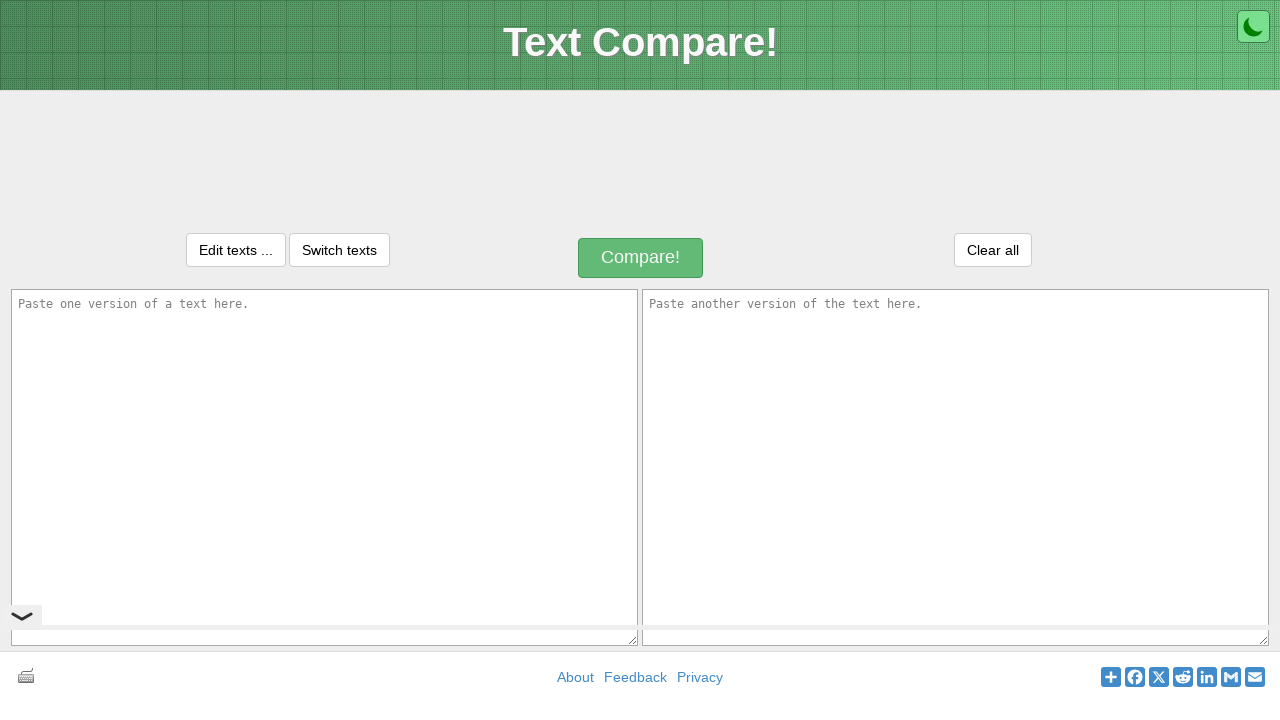

Entered 'Hello World' in the first textarea on textarea#inputText1
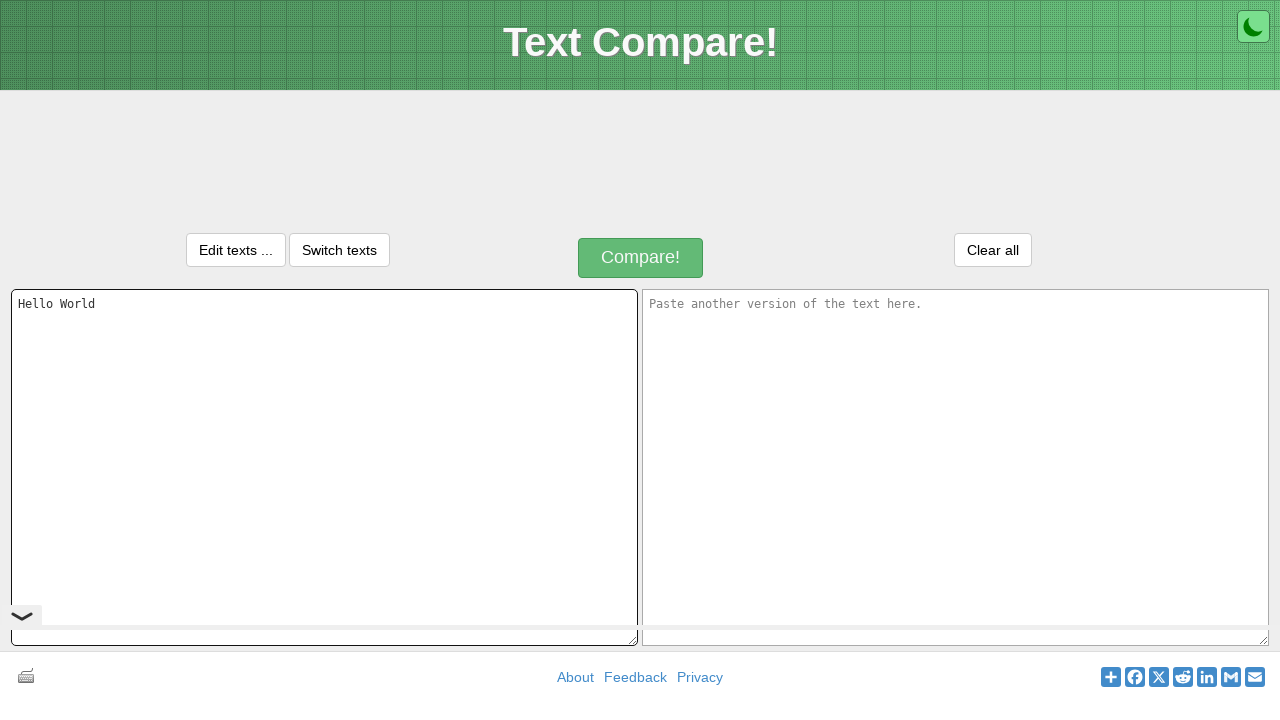

Clicked on the first textarea to focus it at (324, 467) on textarea#inputText1
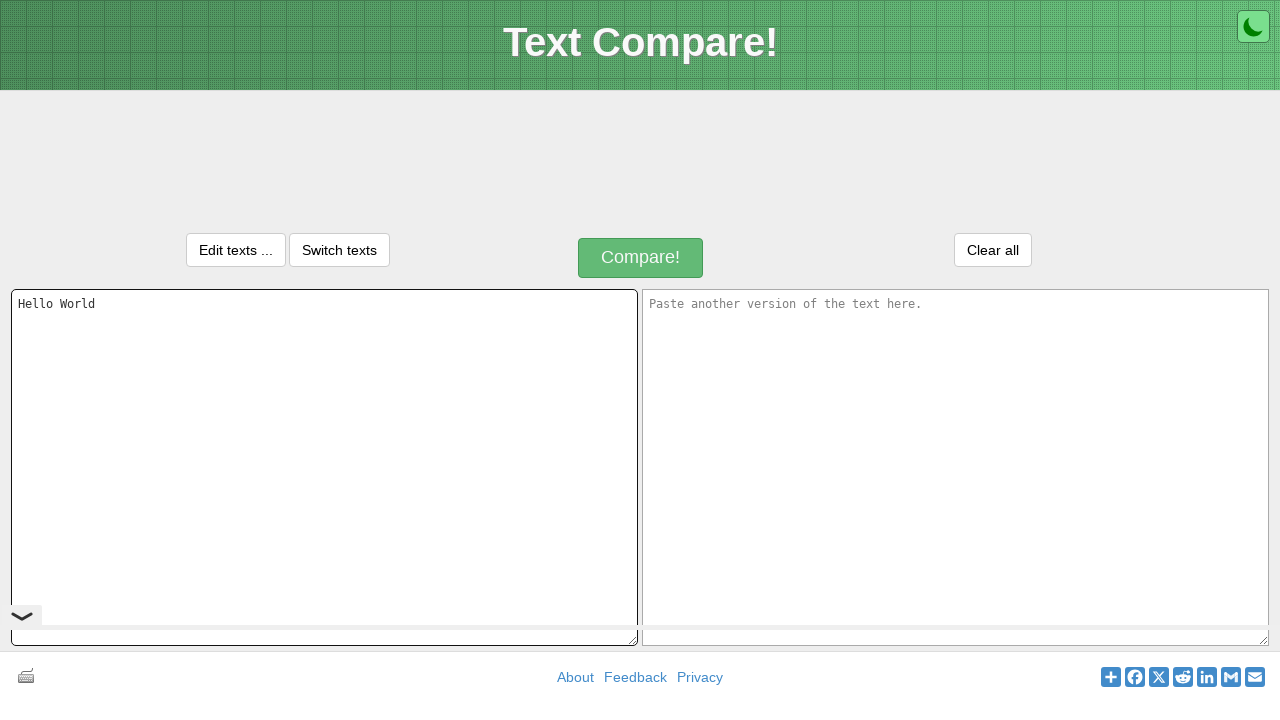

Selected all text in the first textarea using Ctrl+A
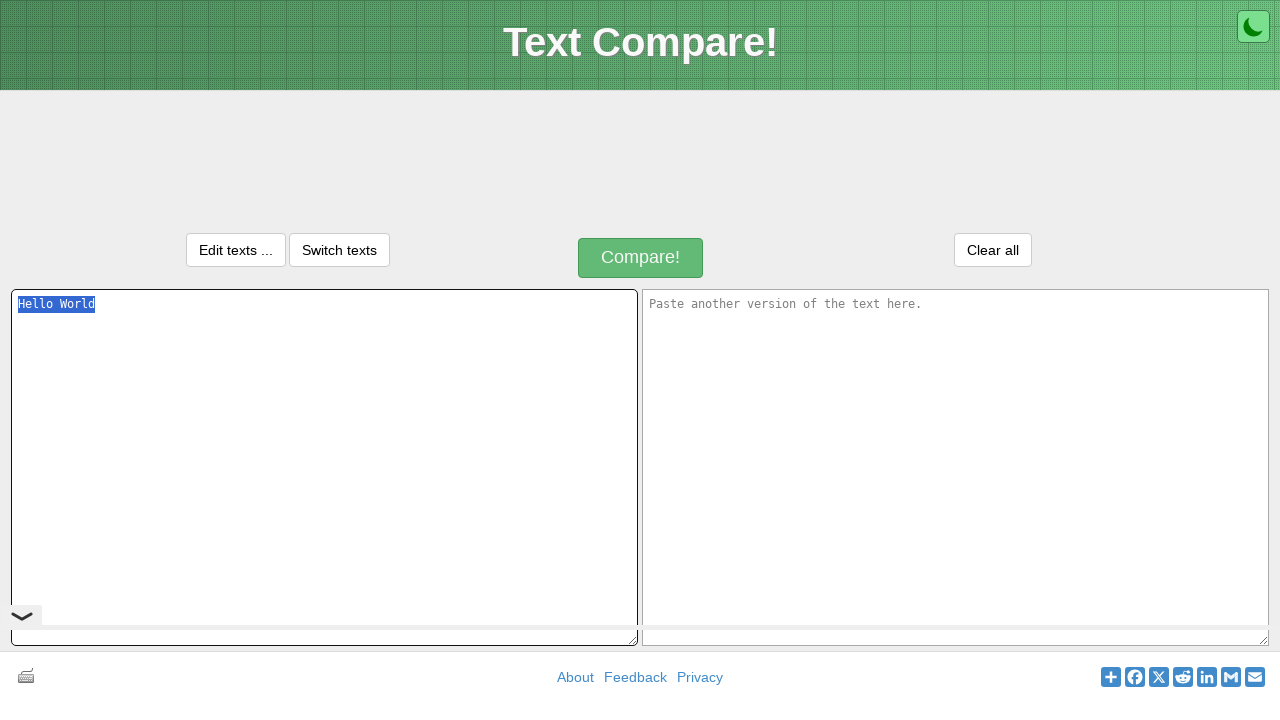

Copied the selected text using Ctrl+C
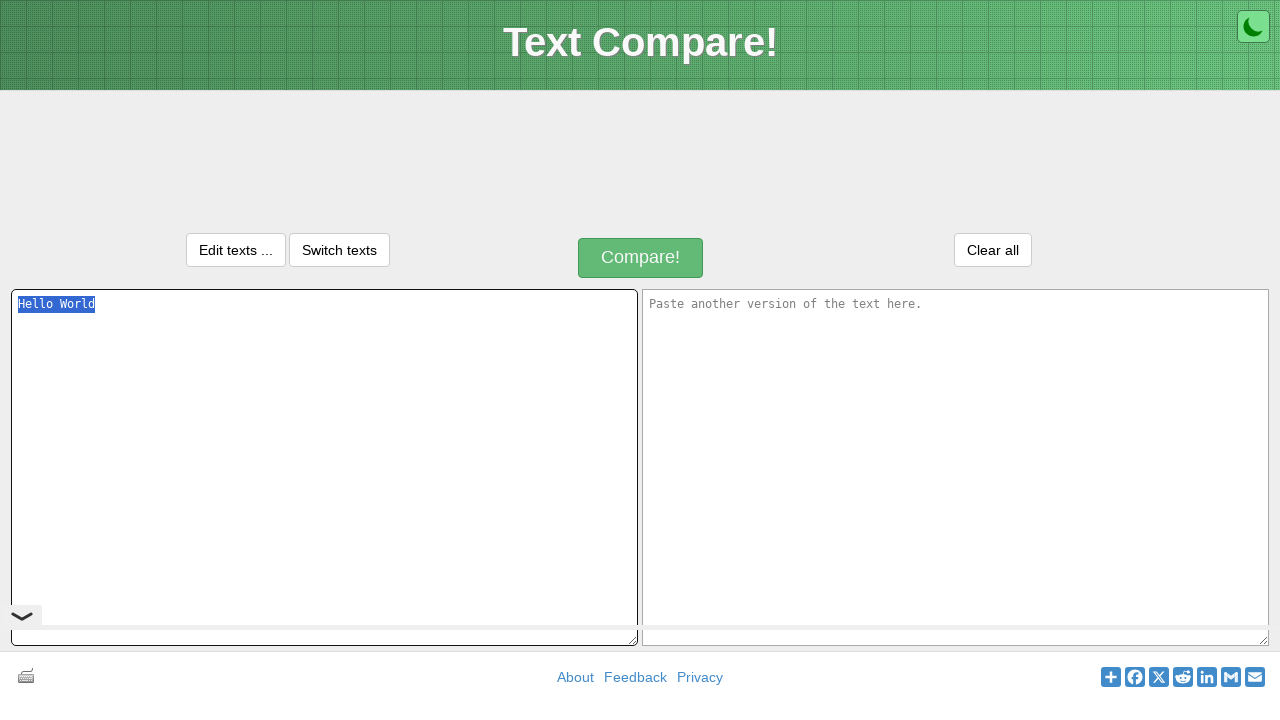

Navigated to the second input field using Tab key
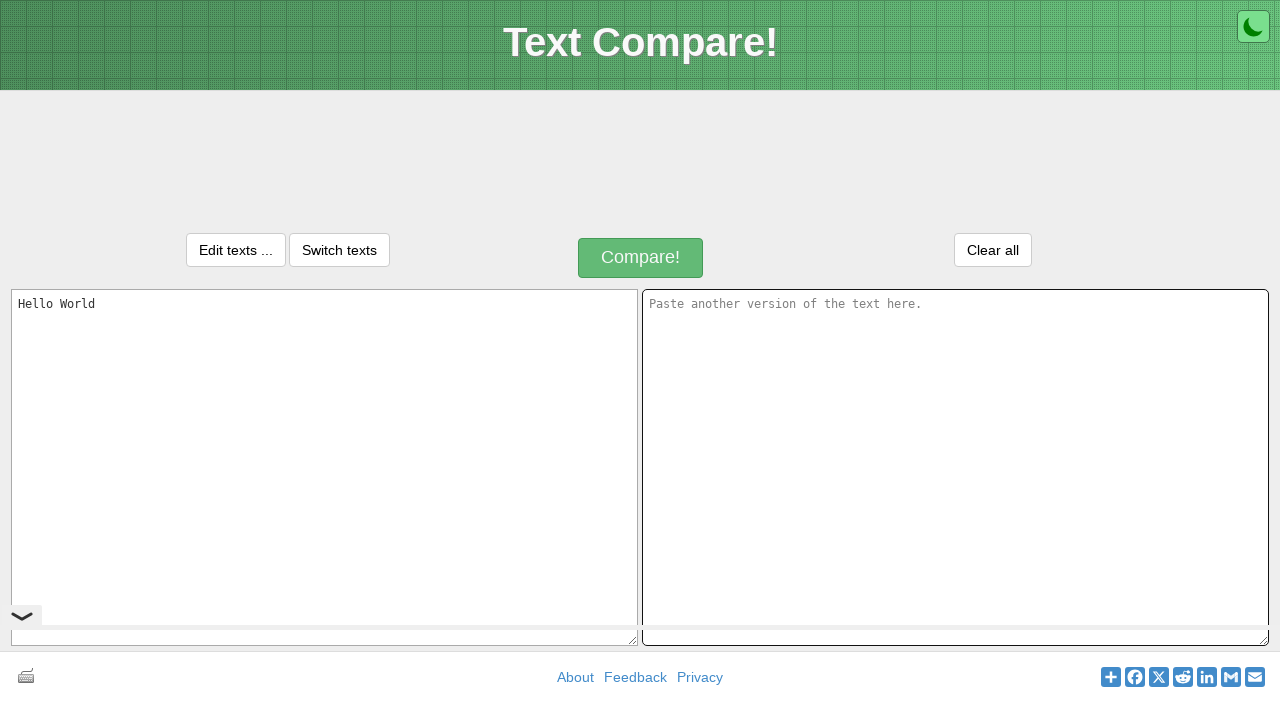

Pasted the copied text into the second input field using Ctrl+V
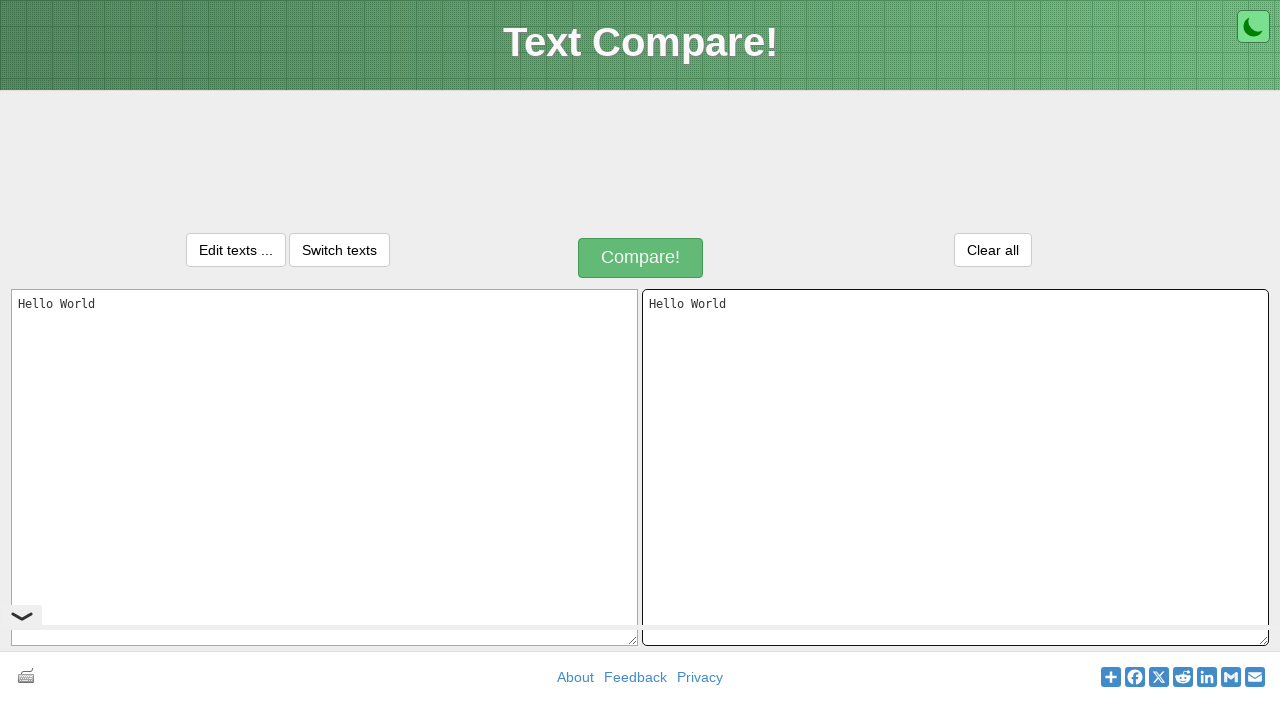

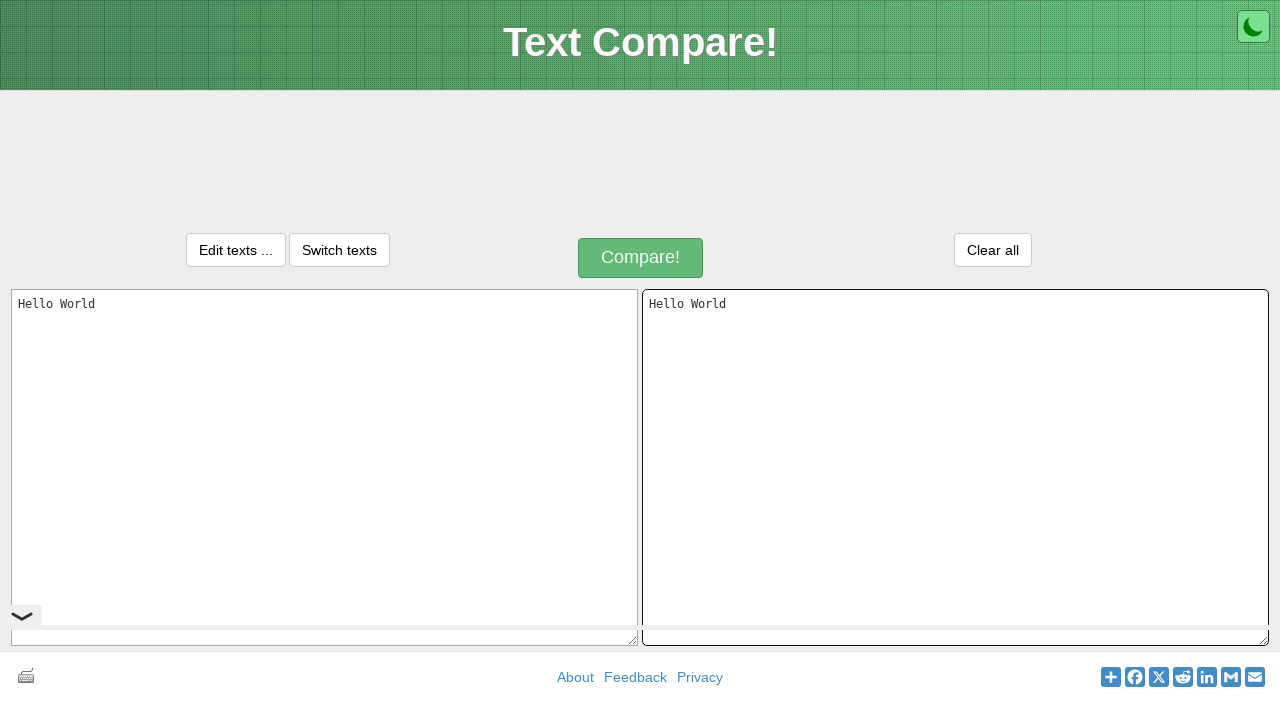